Tests JavaScript confirm dialog by clicking the second button, dismissing the confirm dialog (Cancel), and verifying the result message does not contain "successfuly"

Starting URL: https://the-internet.herokuapp.com/javascript_alerts

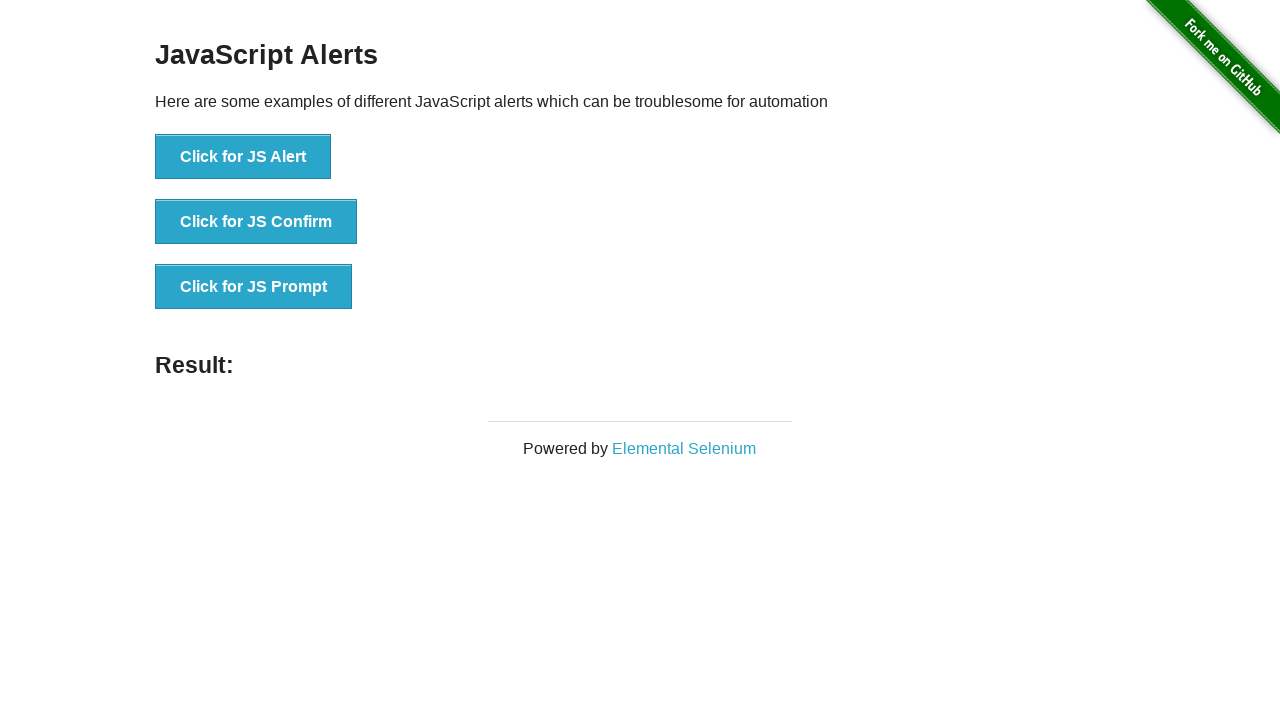

Registered dialog handler to dismiss confirm dialog
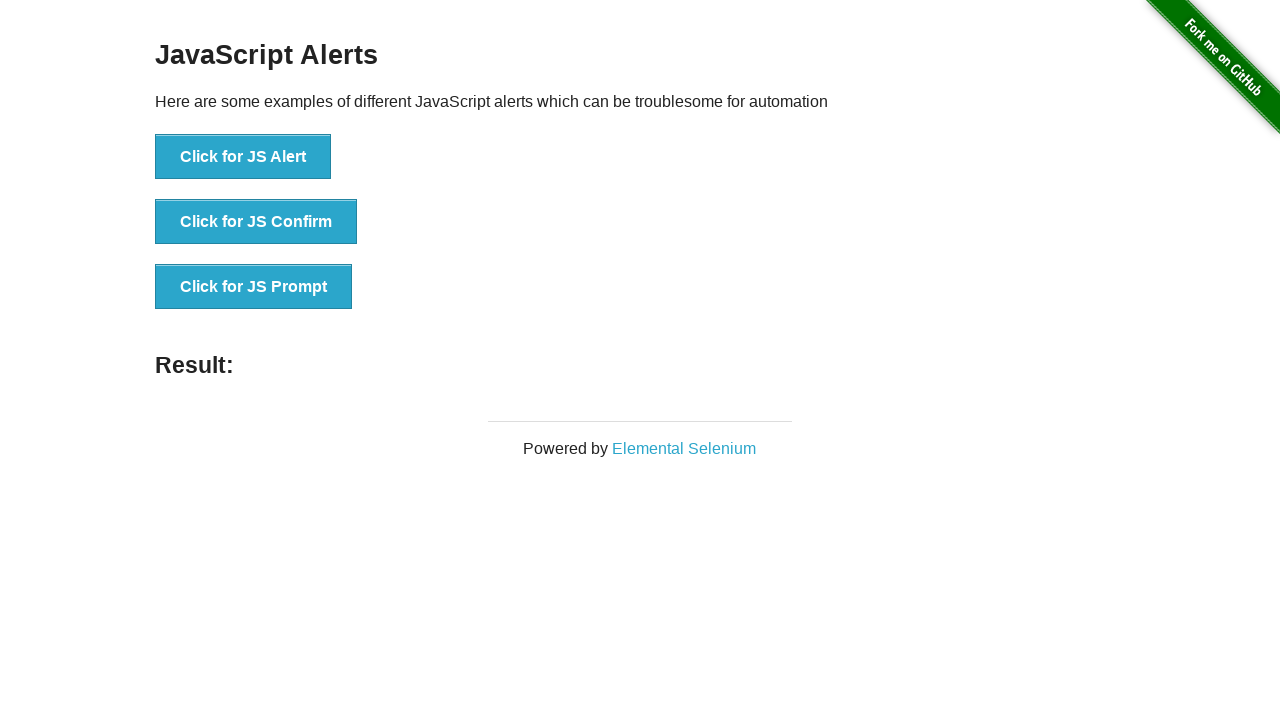

Clicked 'Click for JS Confirm' button to trigger JavaScript confirm dialog at (256, 222) on xpath=//button[text()='Click for JS Confirm']
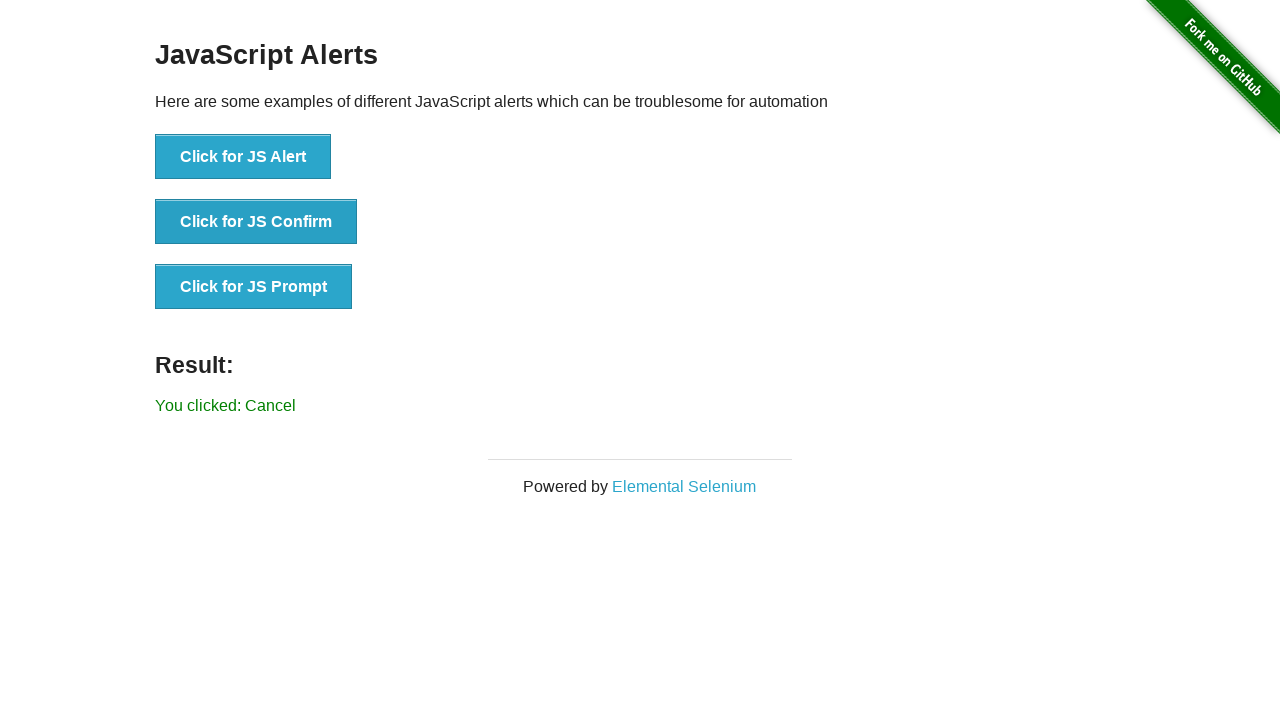

Result message element loaded after dismissing confirm dialog
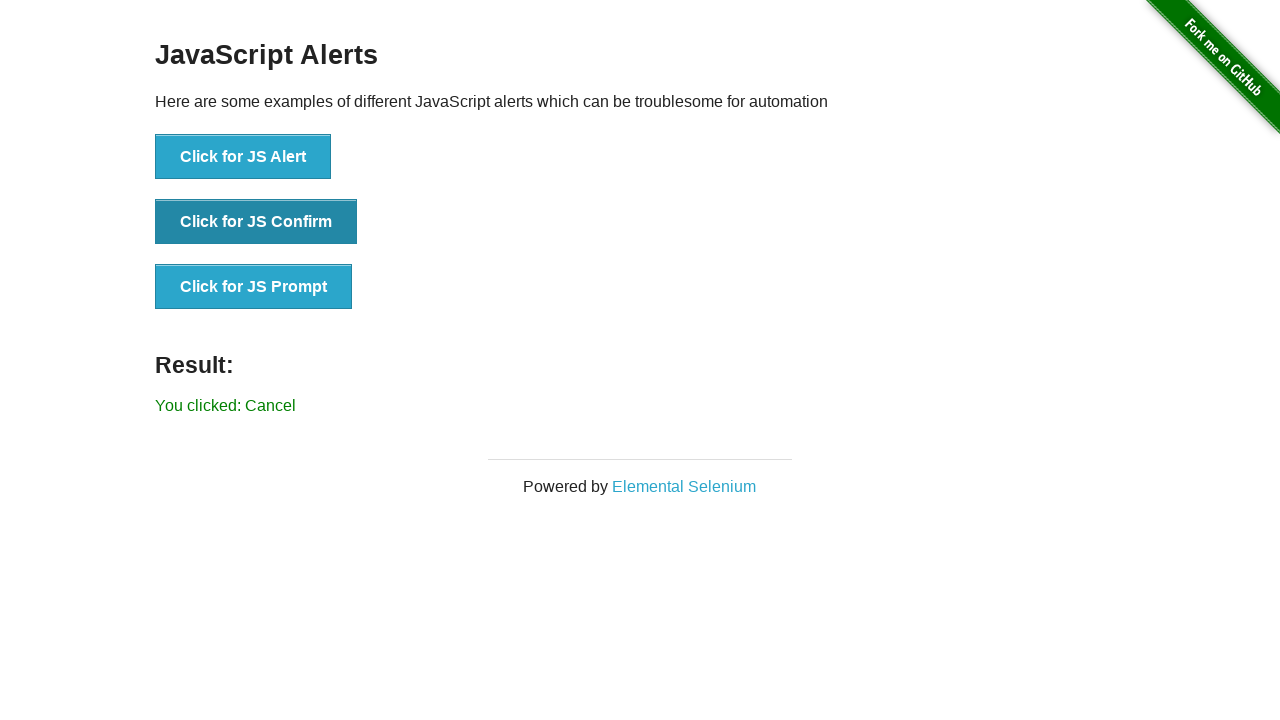

Retrieved result text: 'You clicked: Cancel'
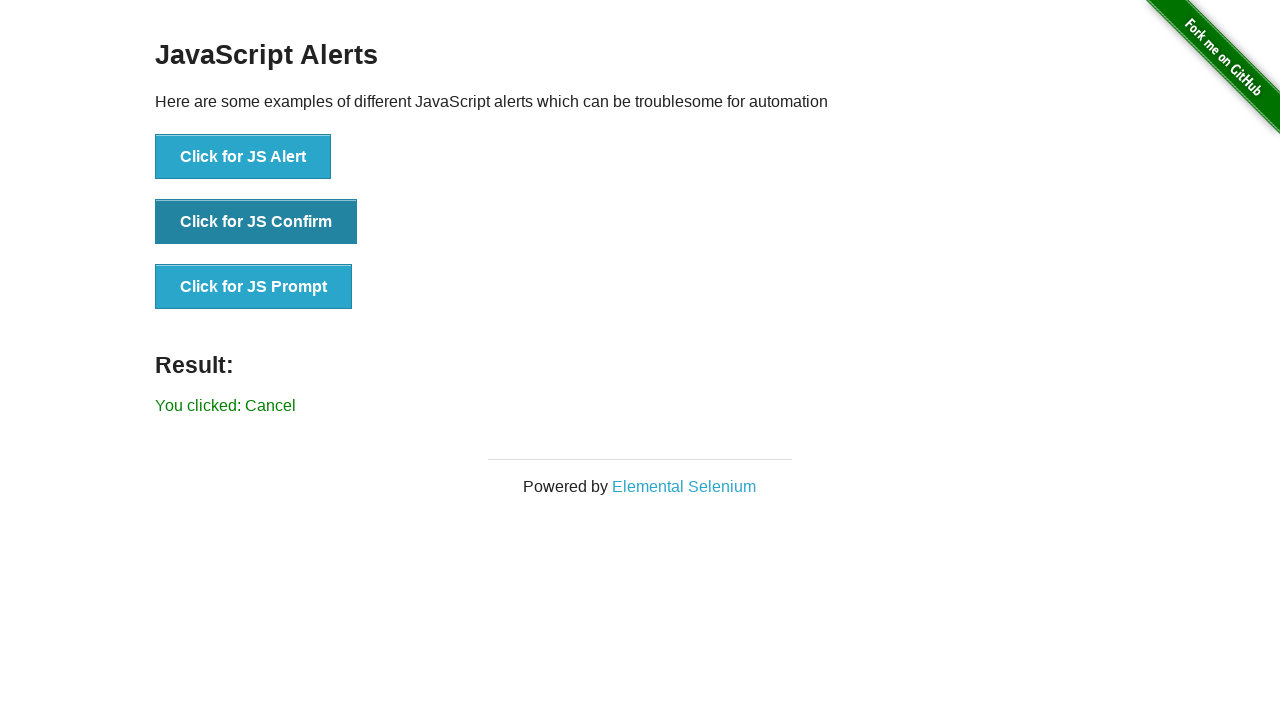

Verified that result message does not contain 'successfuly'
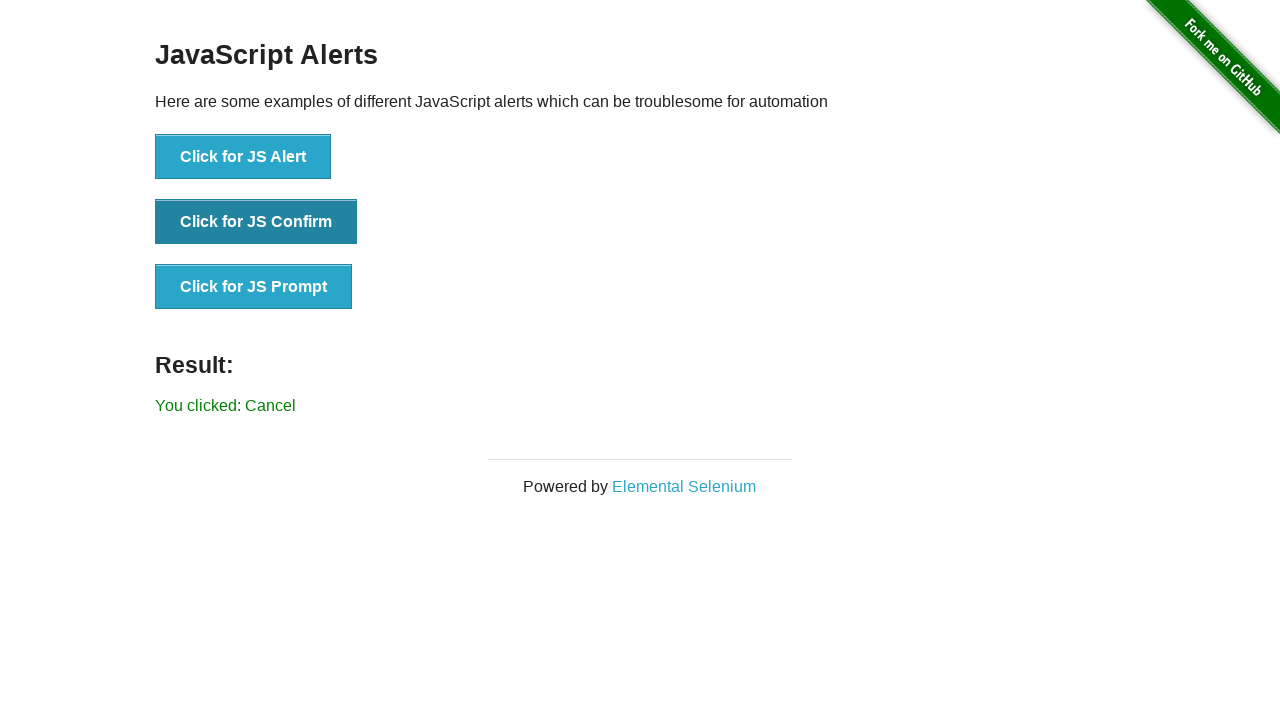

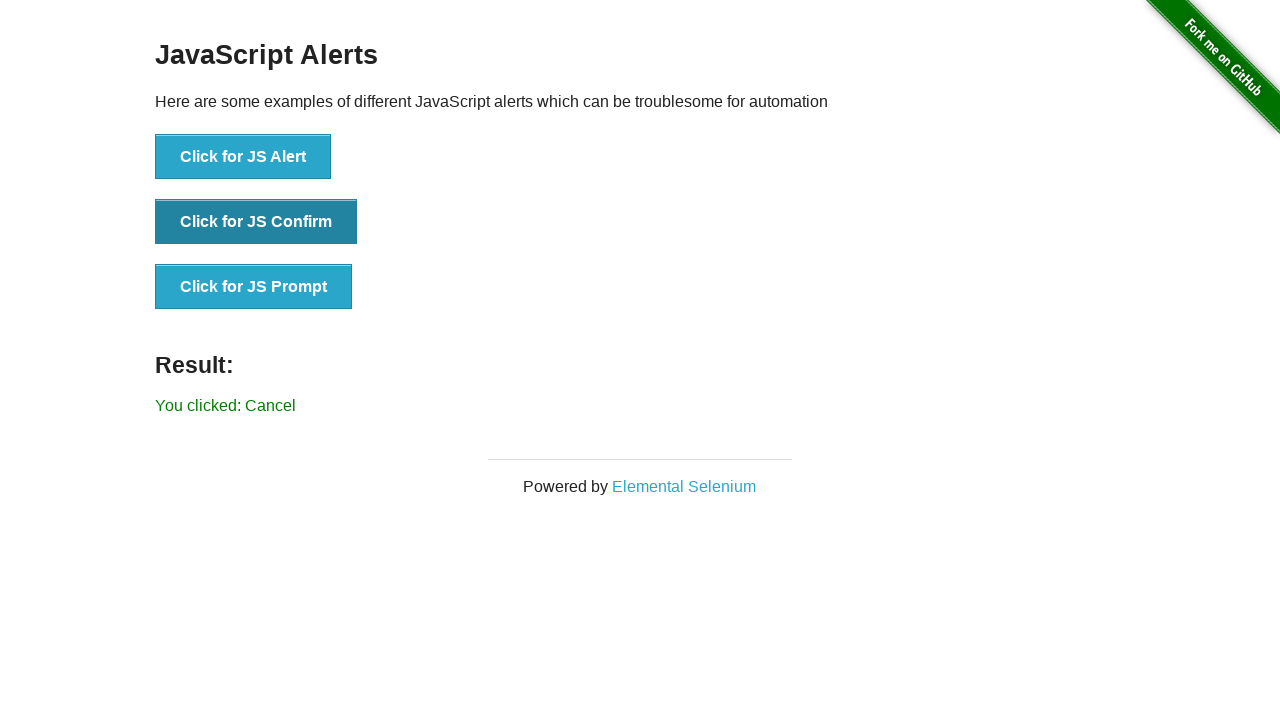